Tests that entering special characters in the full name field triggers validation error

Starting URL: https://demoqa.com/text-box

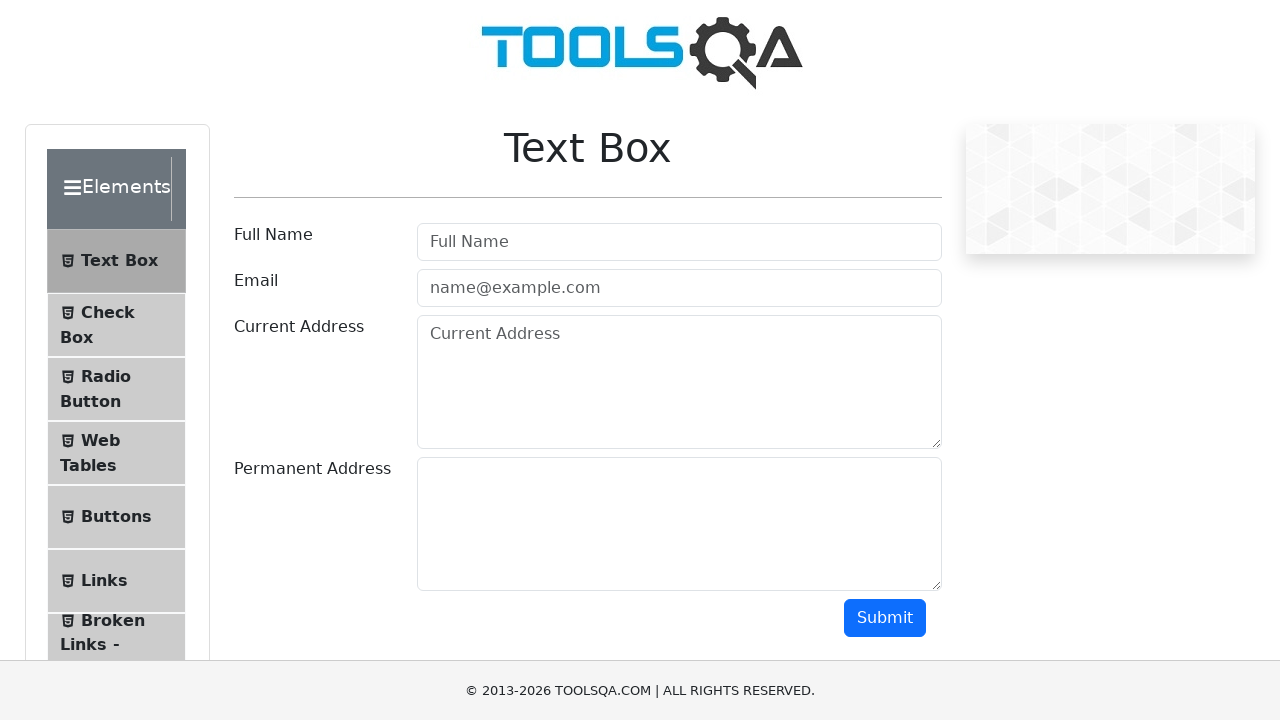

Entered special characters '($()==#=(' in the full name field on #userName
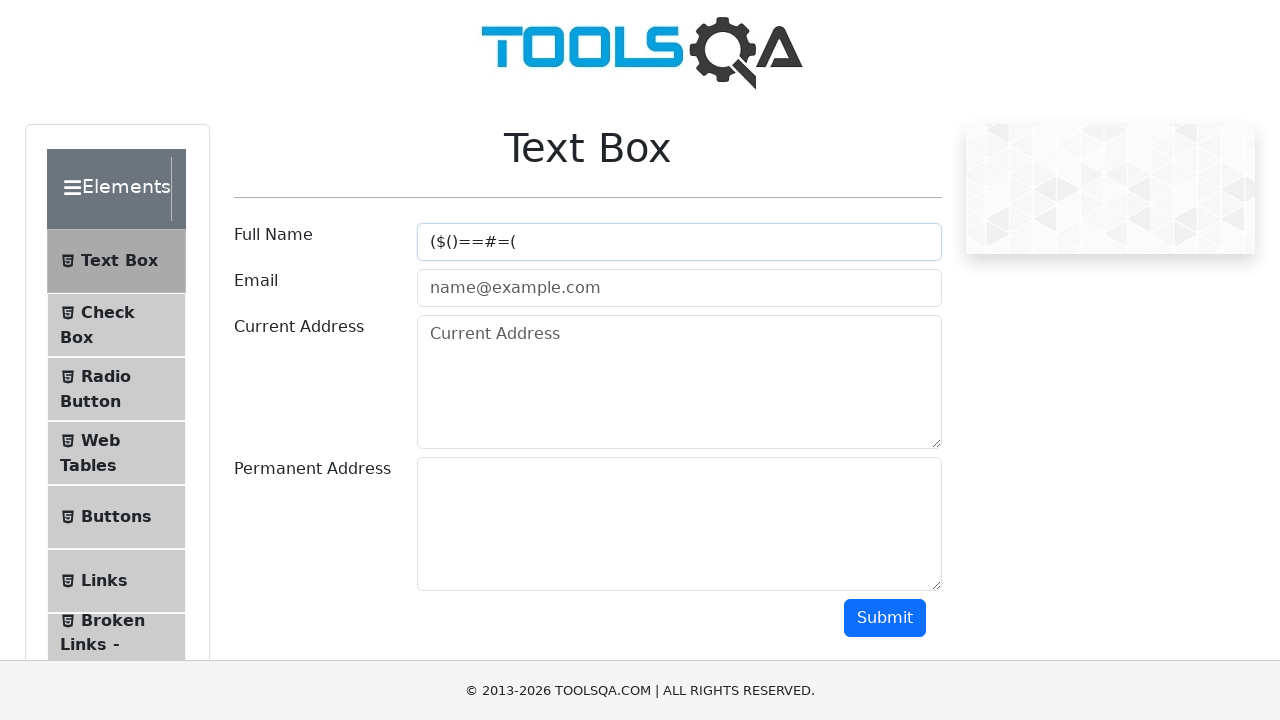

Scrolled to submit button
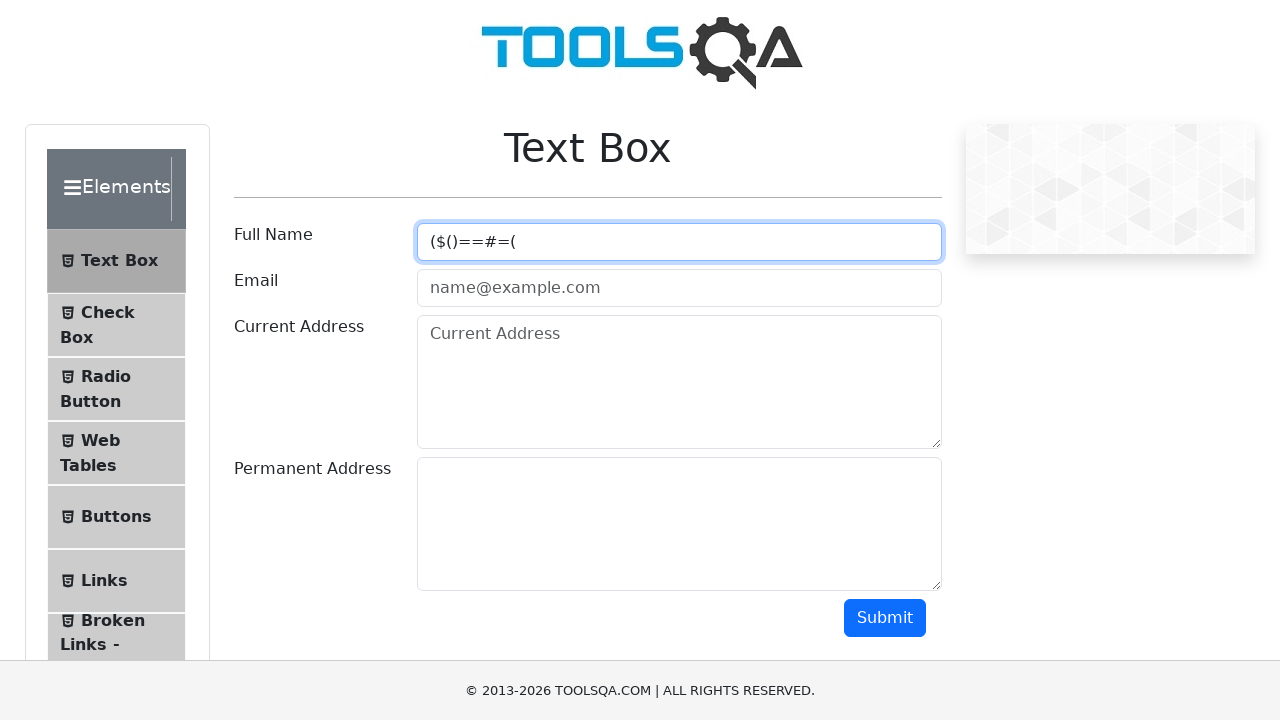

Clicked submit button at (885, 618) on #submit
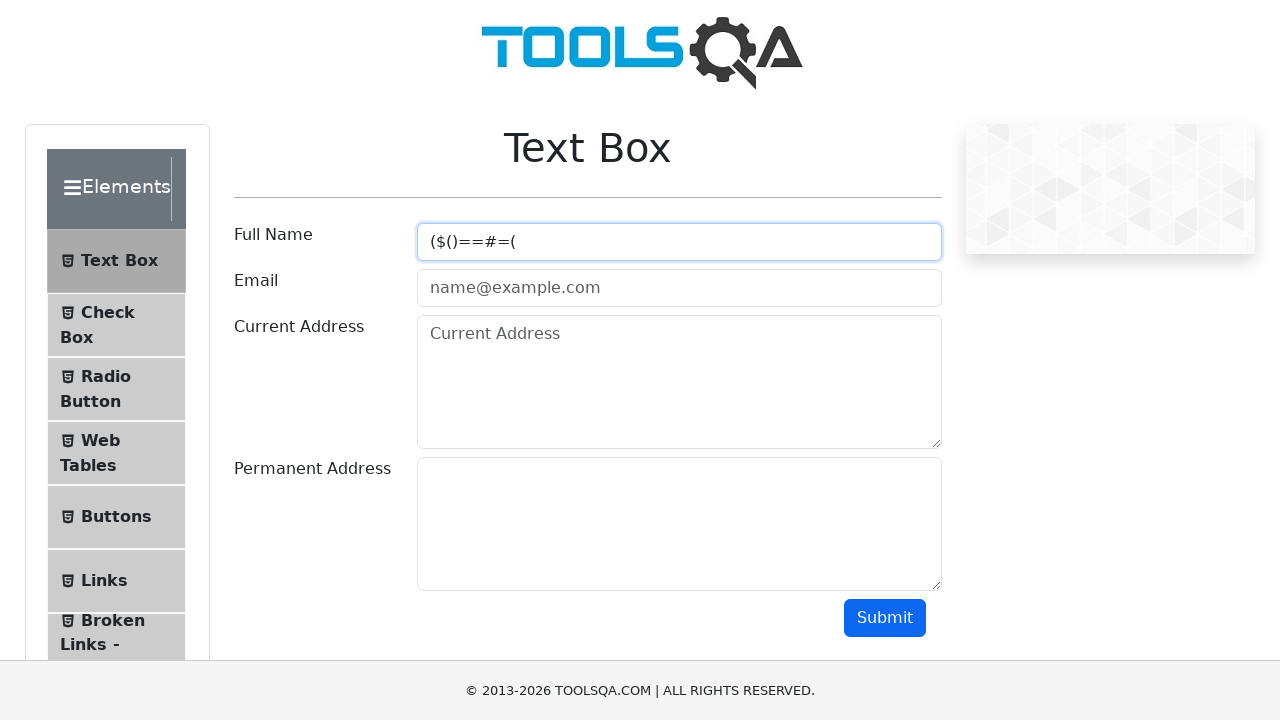

Validation error output appeared
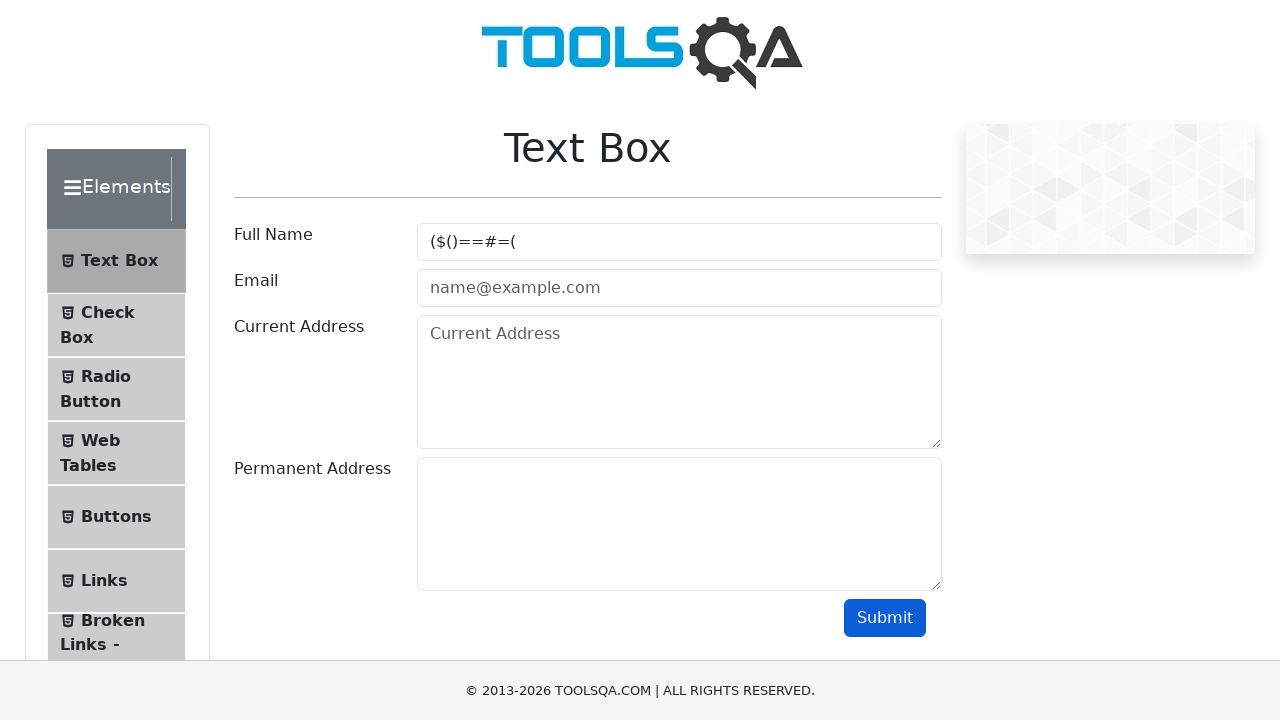

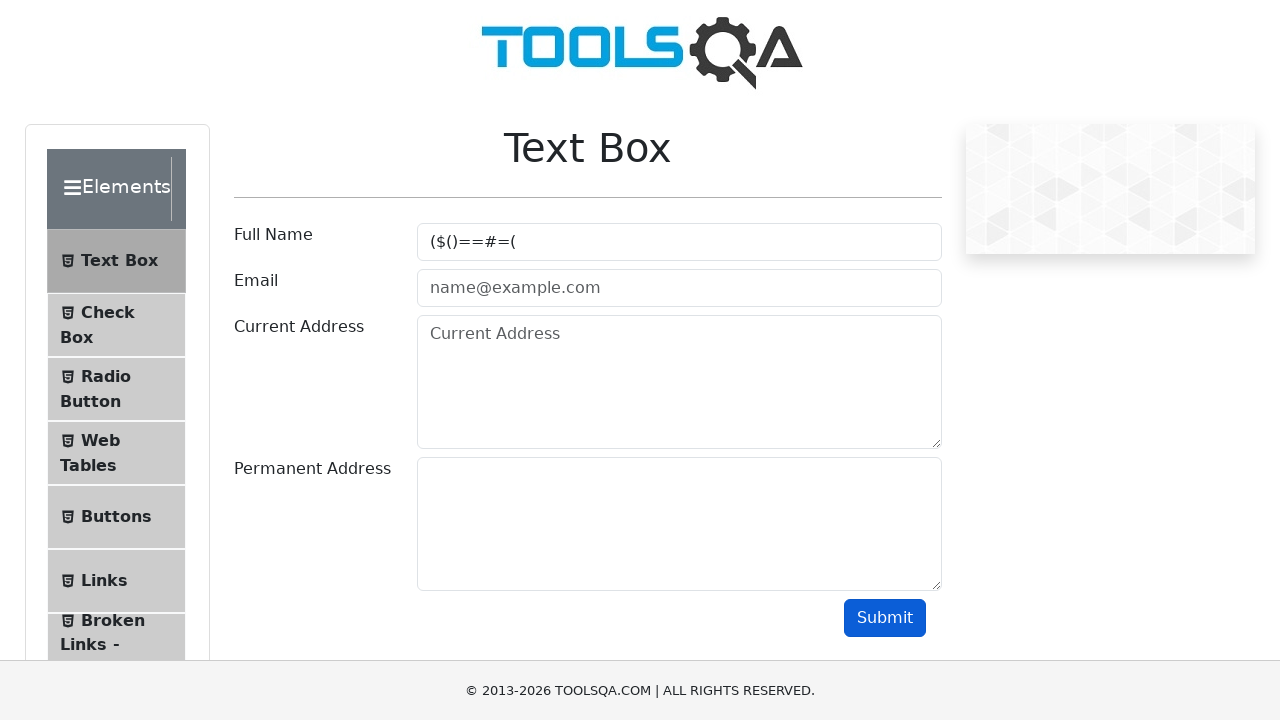